Test navigates to Rahul Shetty Academy's automation practice page

Starting URL: https://rahulshettyacademy.com/AutomationPractice/

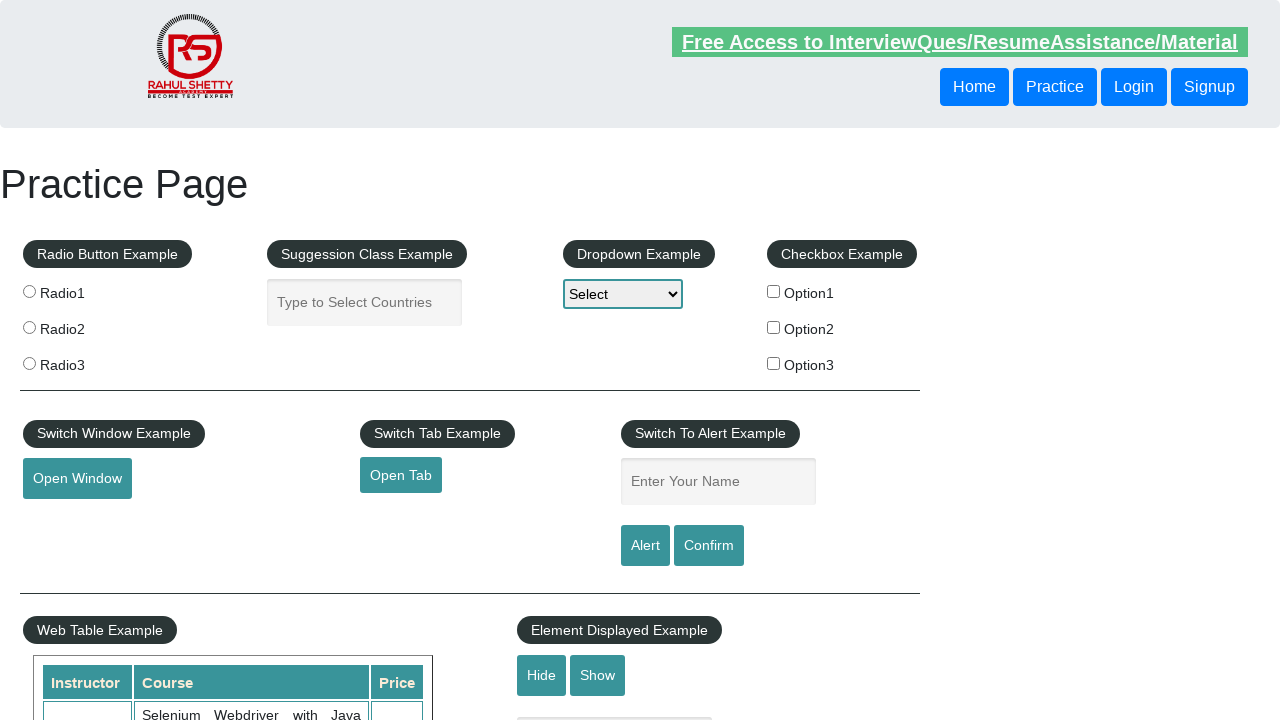

Navigated to Rahul Shetty Academy automation practice page
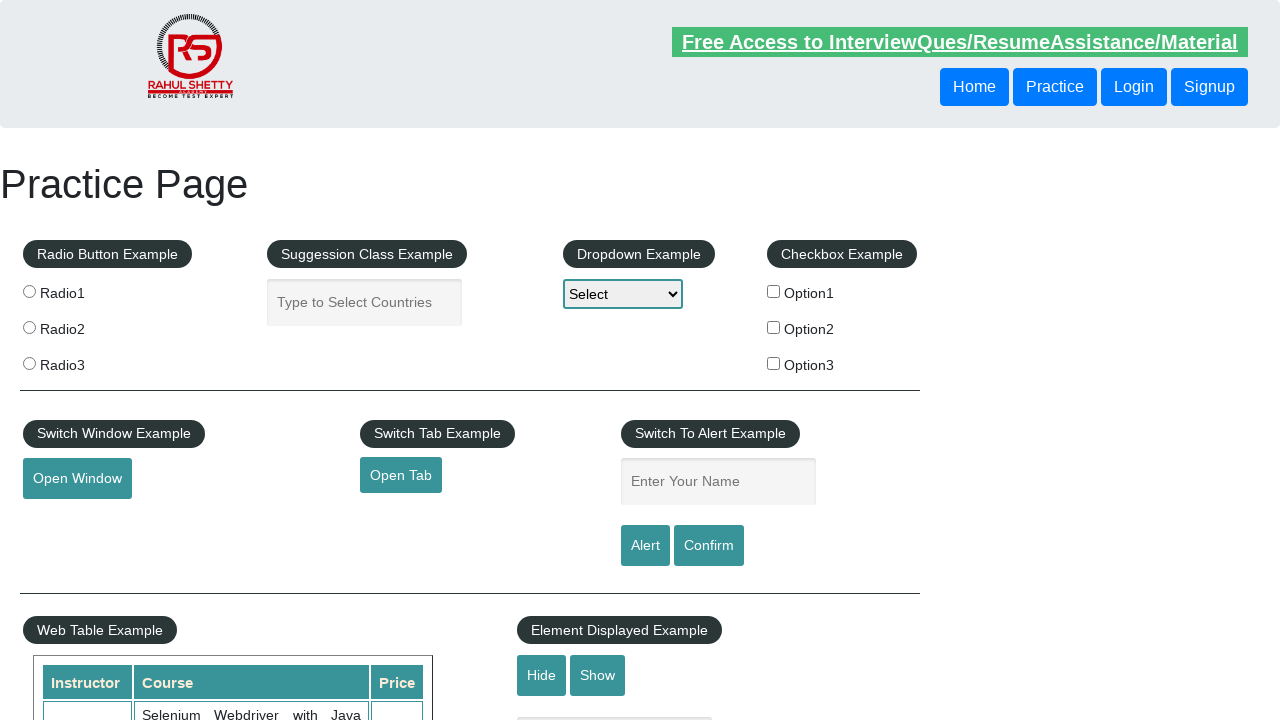

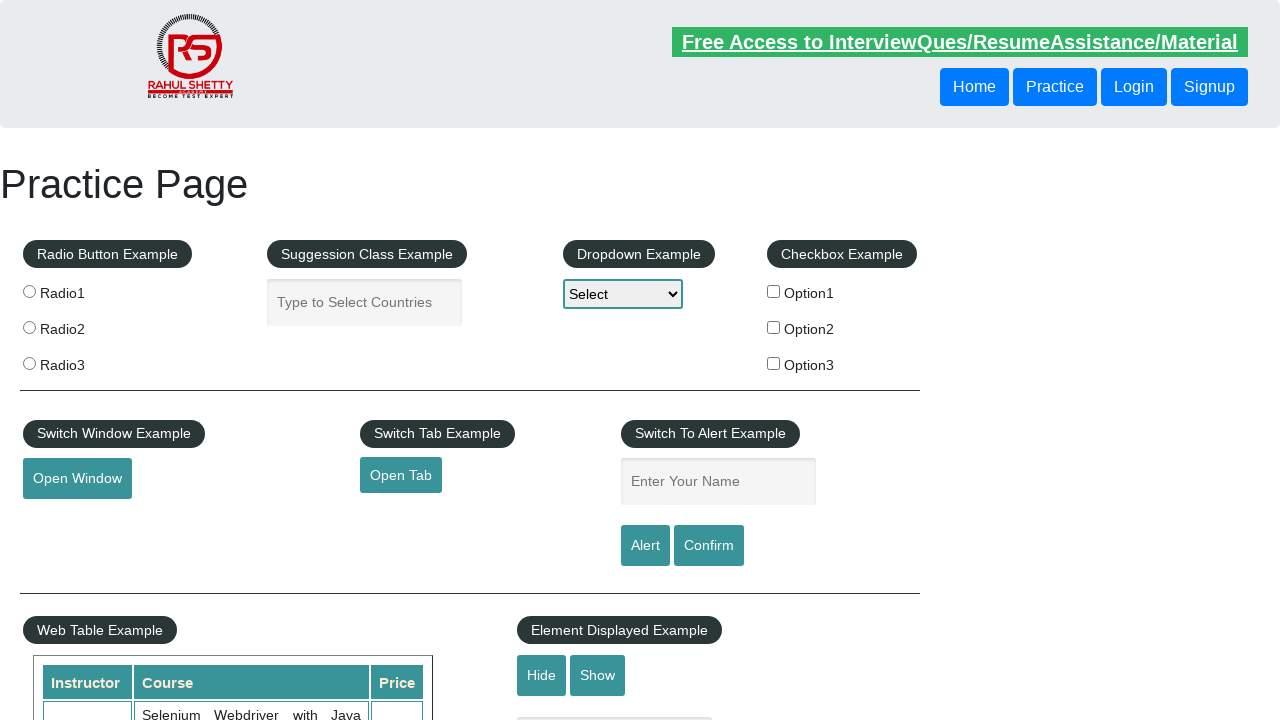